Tests dynamic content loading by navigating to Dynamic Loading page, clicking to reveal a hidden element, verifying it displays, then navigating back to homepage and refreshing

Starting URL: http://the-internet.herokuapp.com/

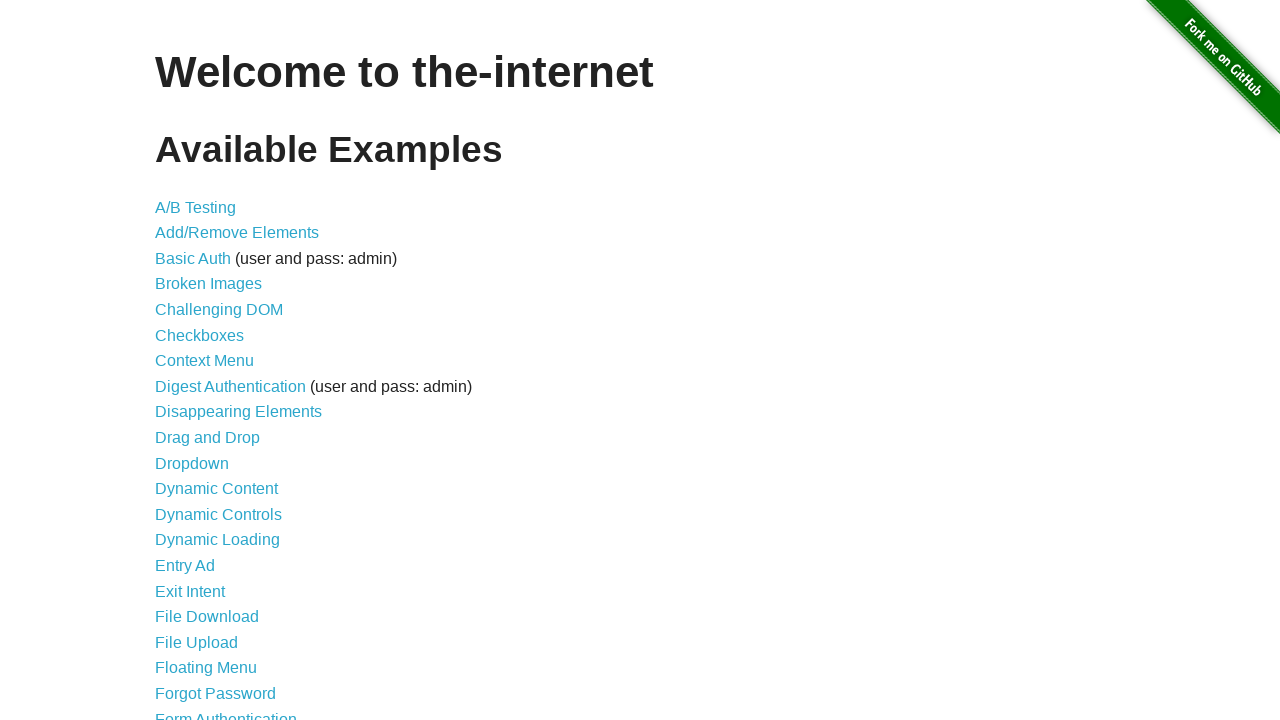

Clicked on the 'Dynamic Loading' link at (218, 540) on a[href='/dynamic_loading']
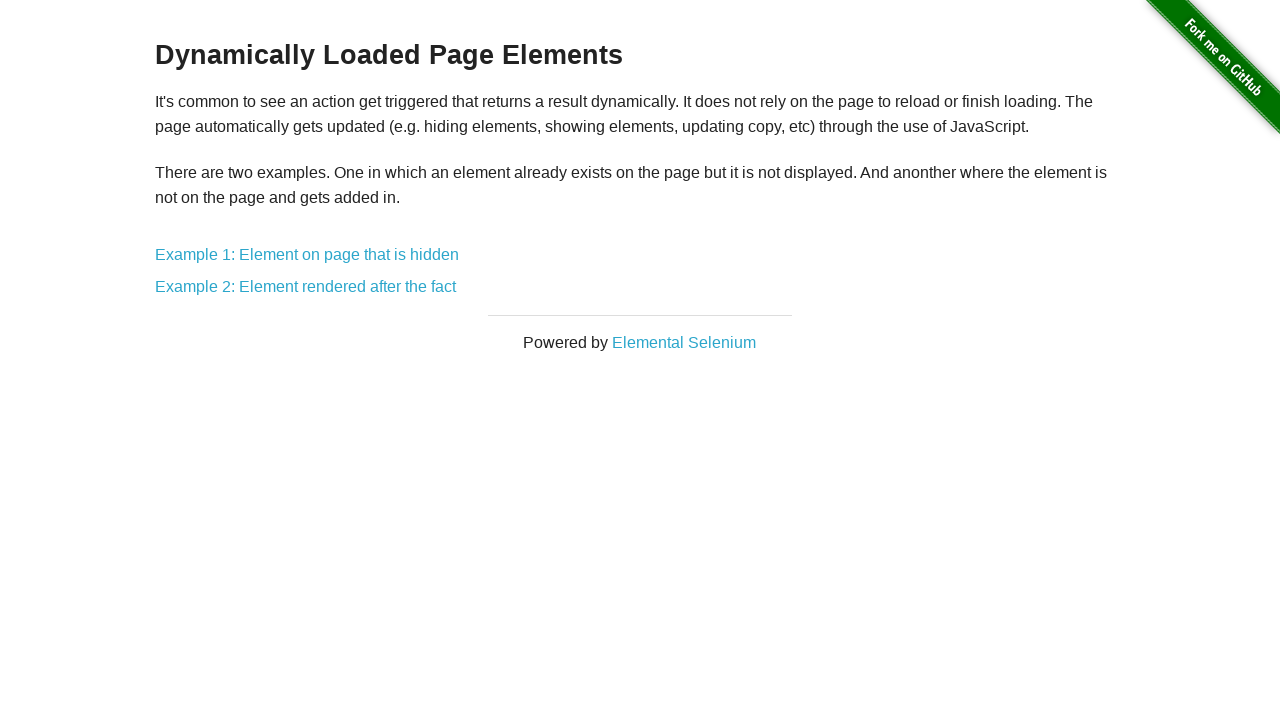

Clicked on 'Example 1: Element on page that is hidden' link at (307, 255) on a[href='/dynamic_loading/1']
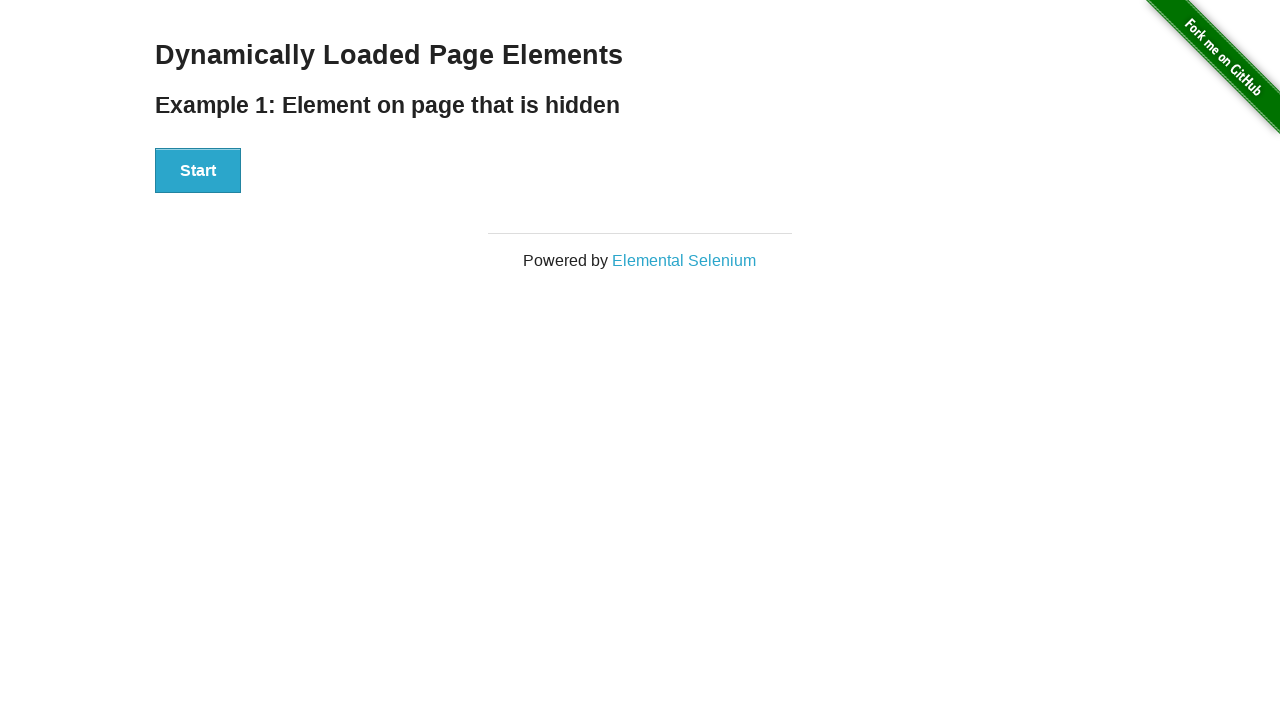

Clicked the 'Start' button to reveal hidden element at (198, 171) on #start button
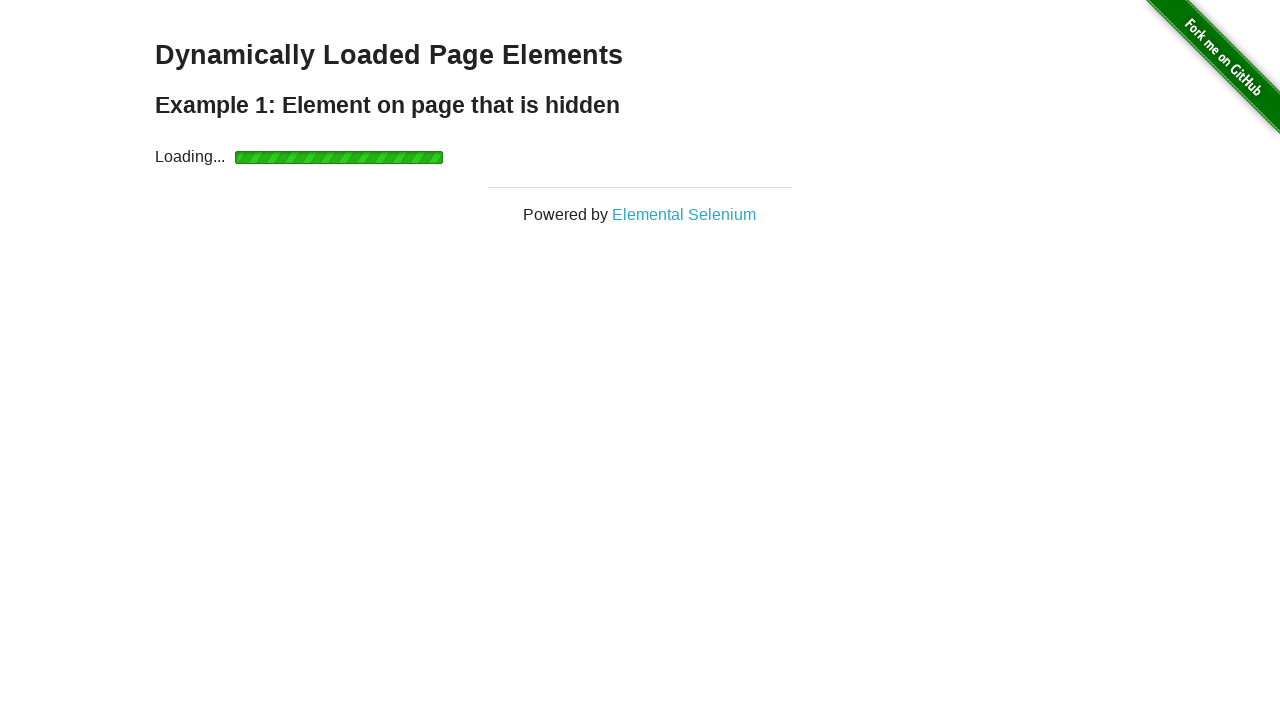

Hidden element became visible
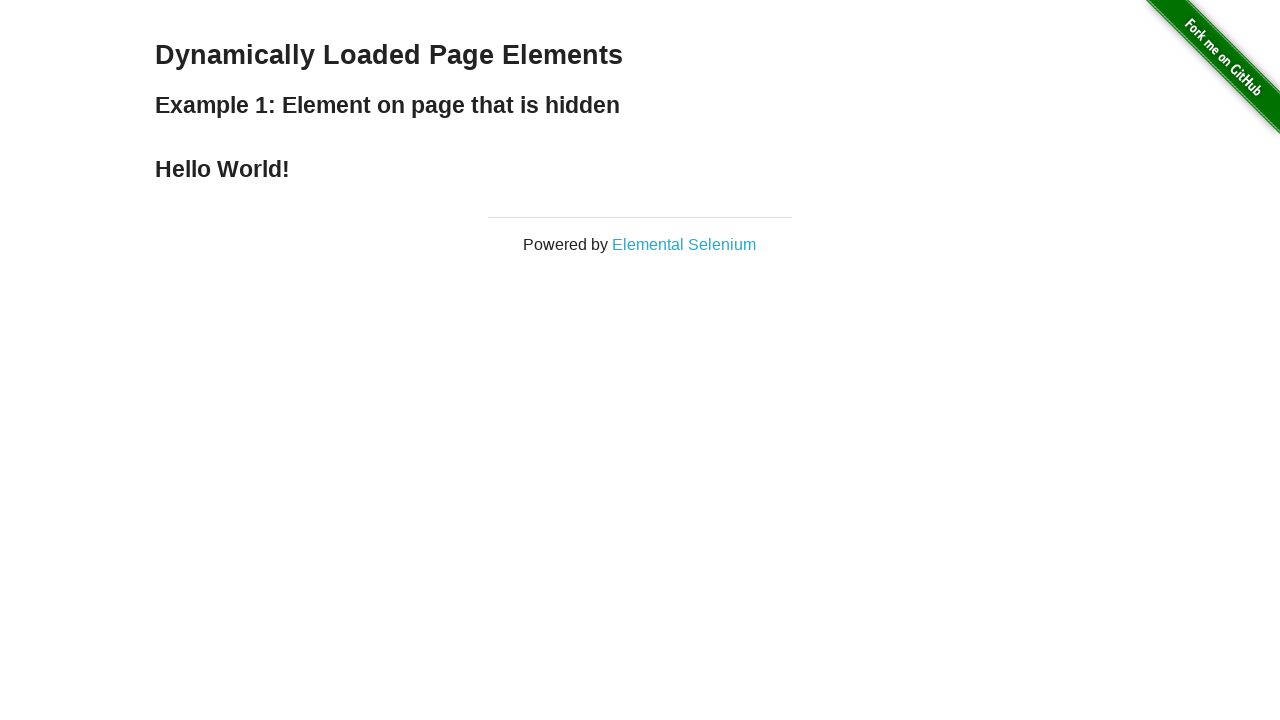

Verified that the hidden element is displayed
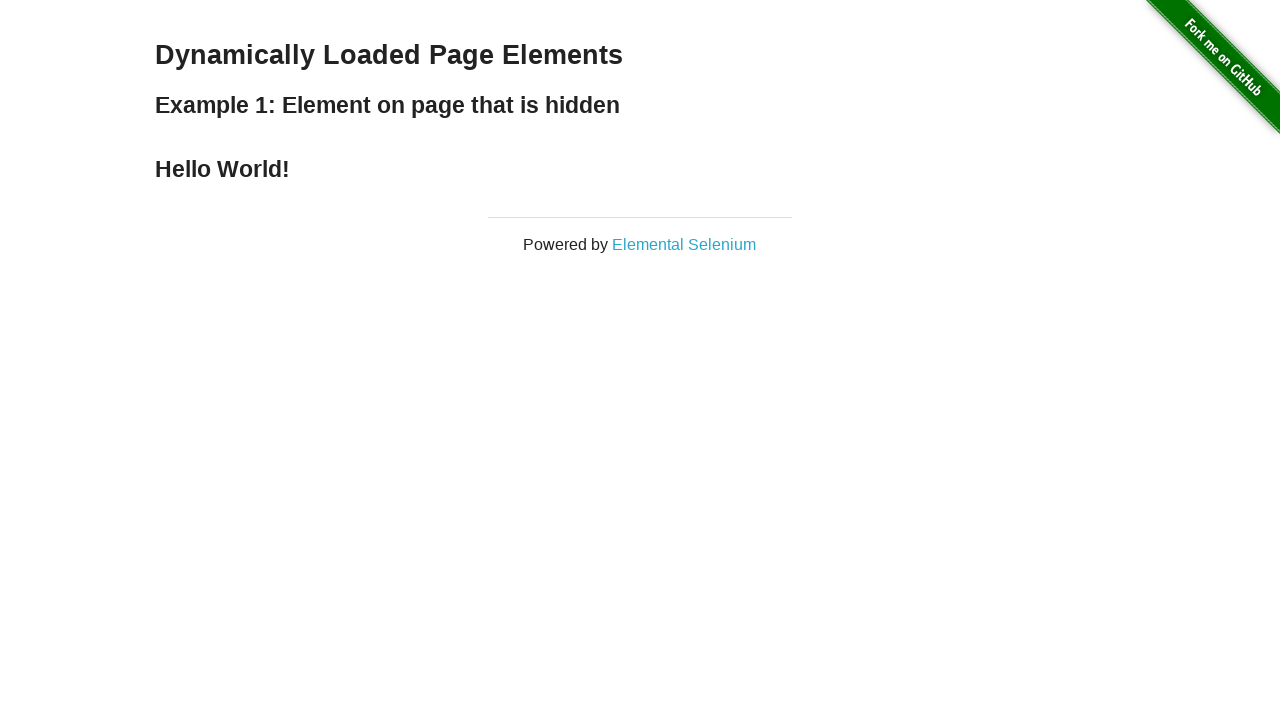

Stored current URL: http://the-internet.herokuapp.com/dynamic_loading/1
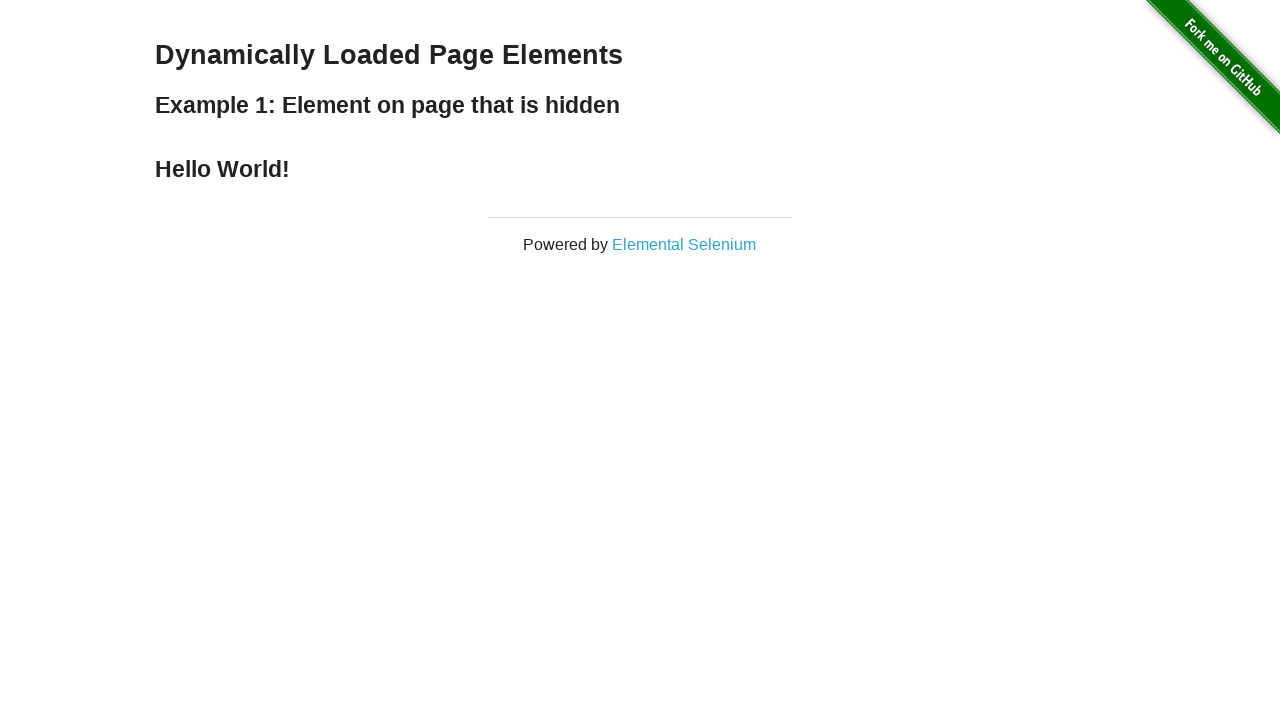

Navigated back to the homepage
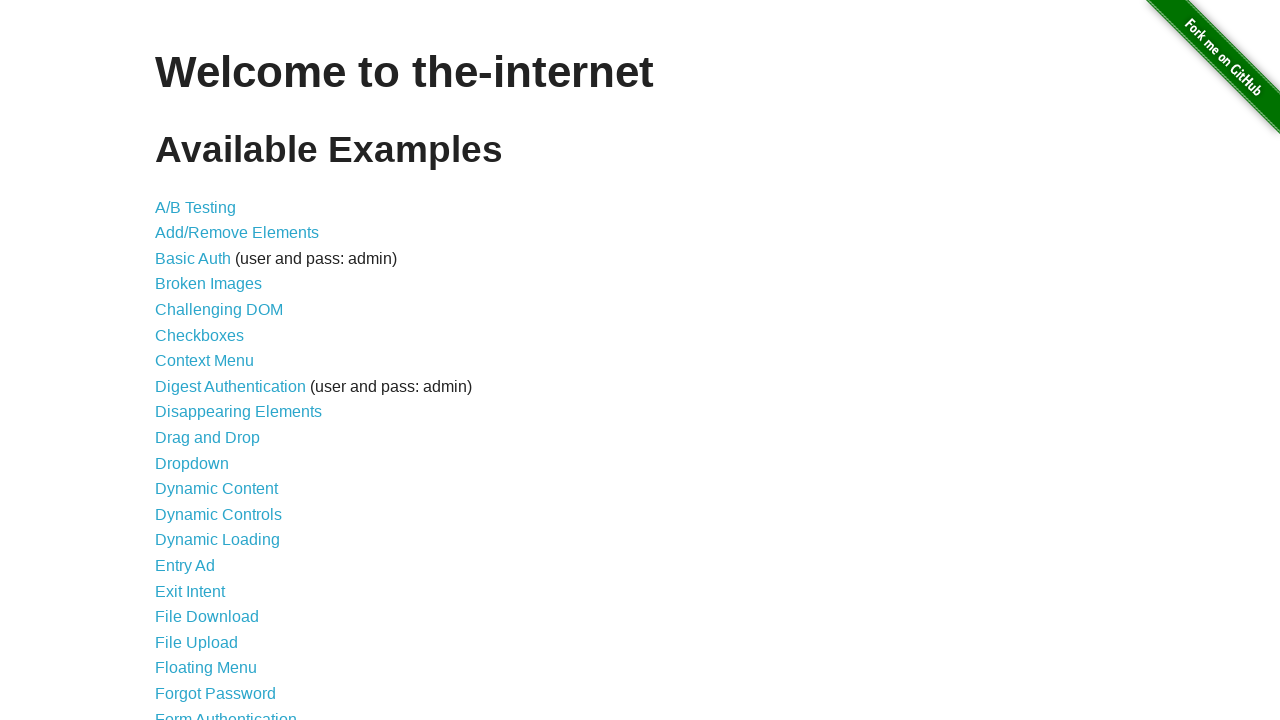

Homepage heading element loaded
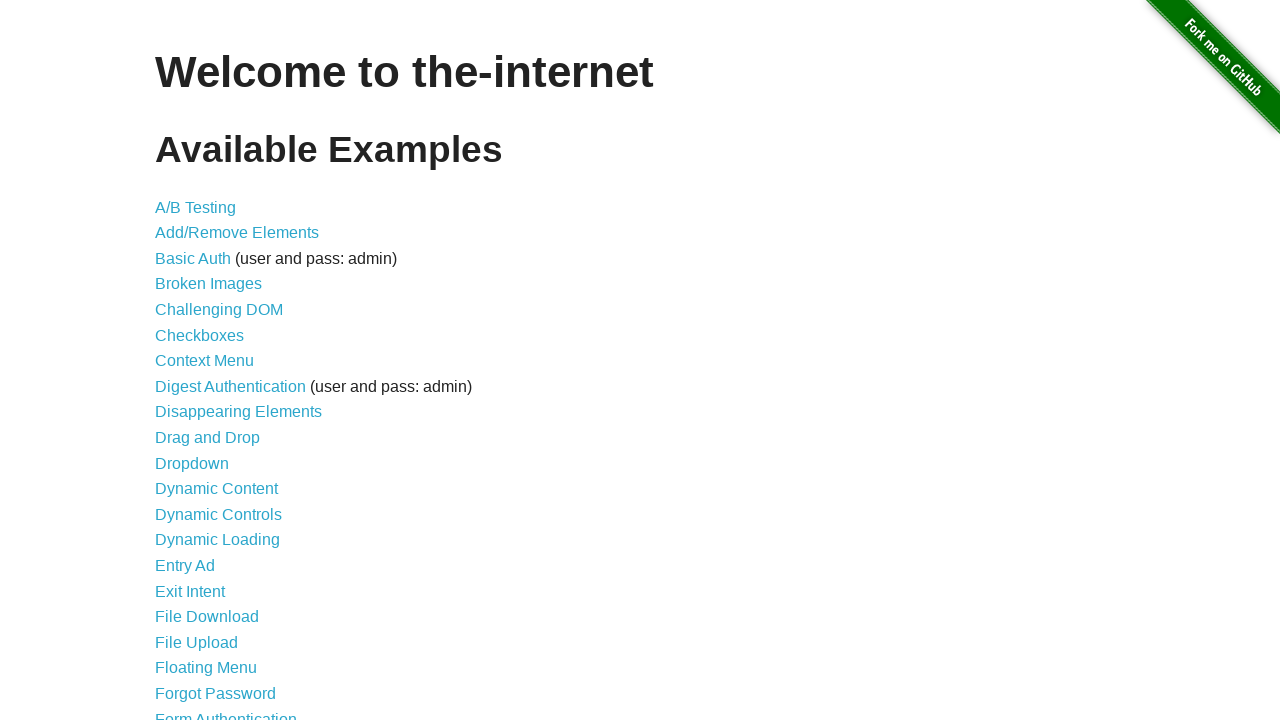

Verified that the homepage contains 'Welcome to the-internet' text
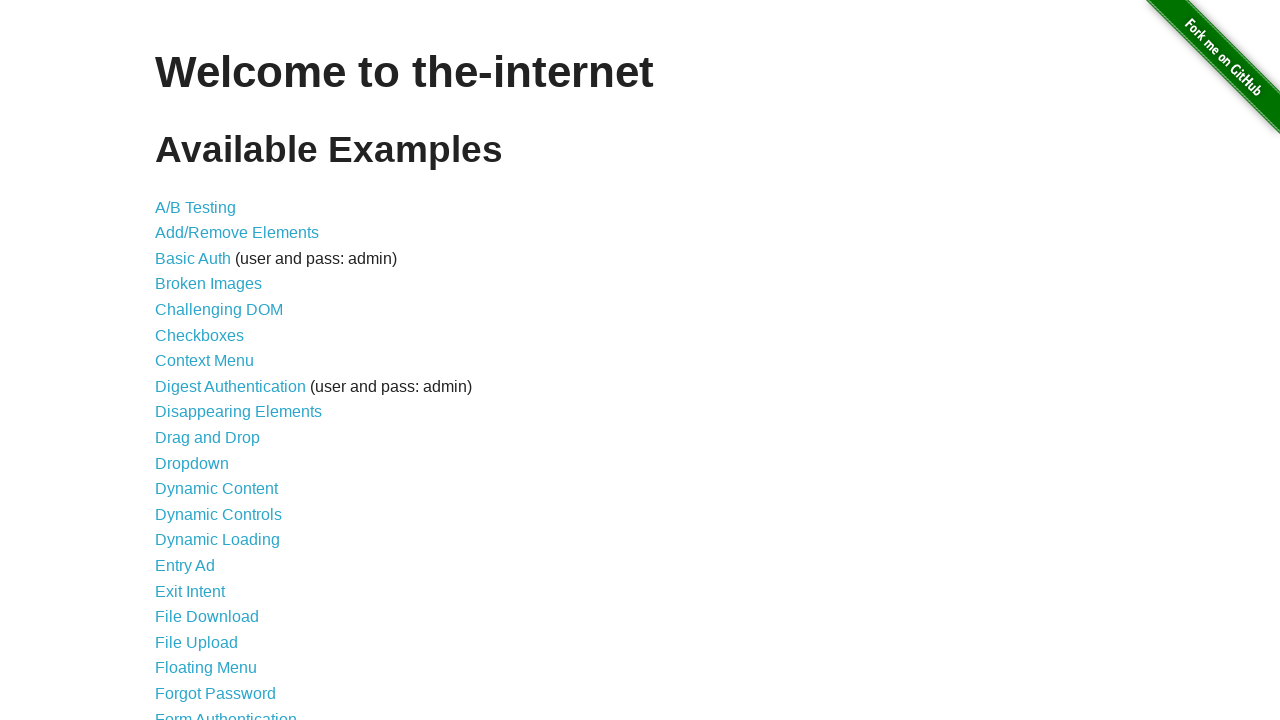

Refreshed the homepage
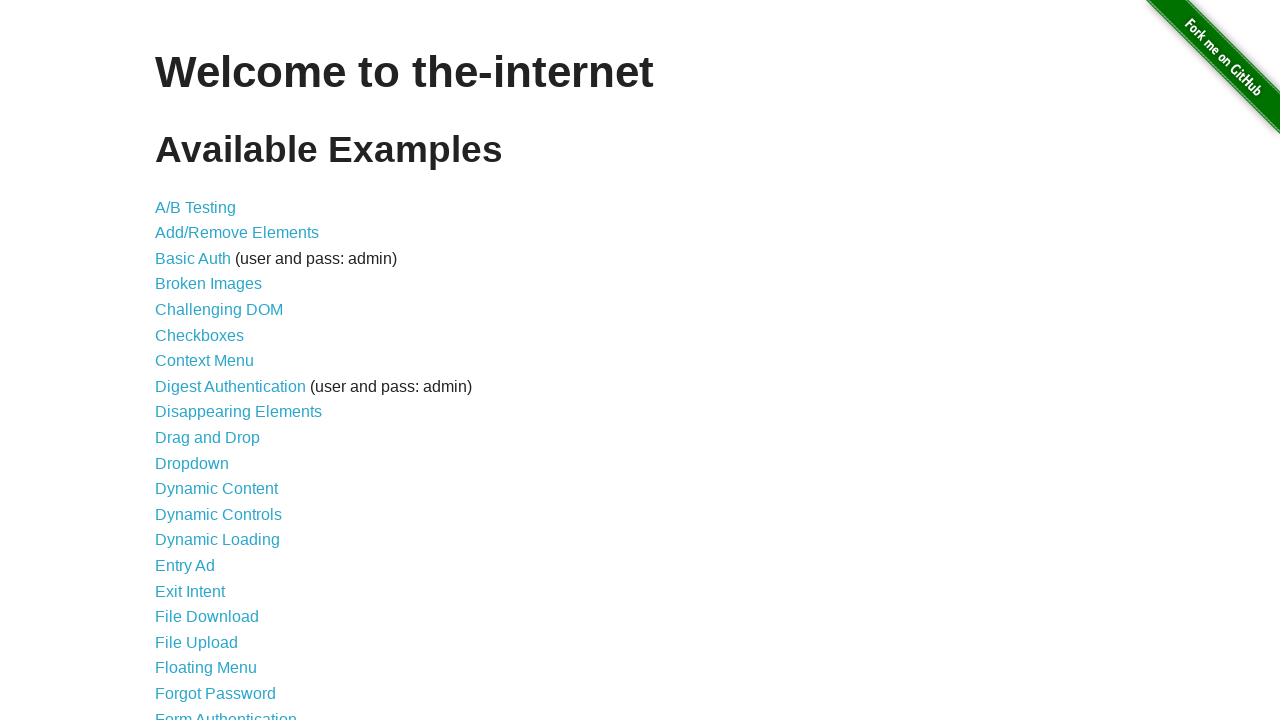

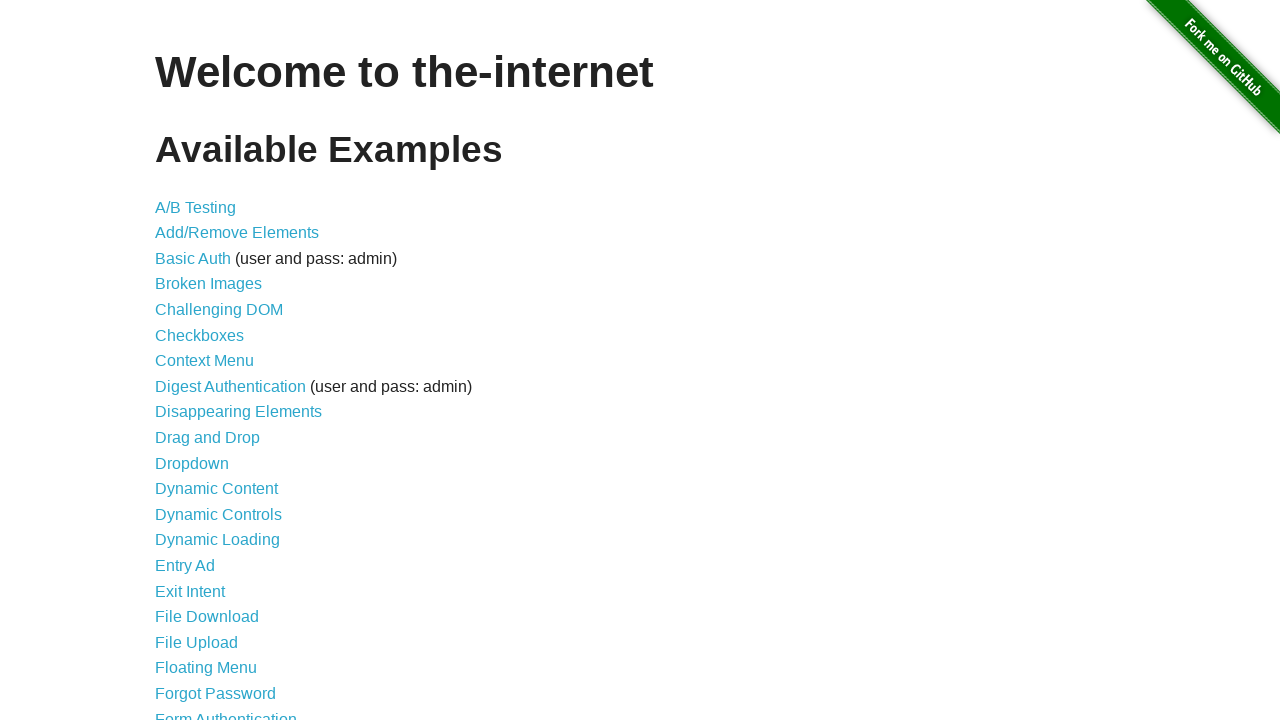